Tests JavaScript alert, confirm, and prompt dialog handling by clicking buttons that trigger different types of alerts and interacting with them (accepting alerts and entering text in prompt)

Starting URL: https://www.hyrtutorials.com/p/alertsdemo.html

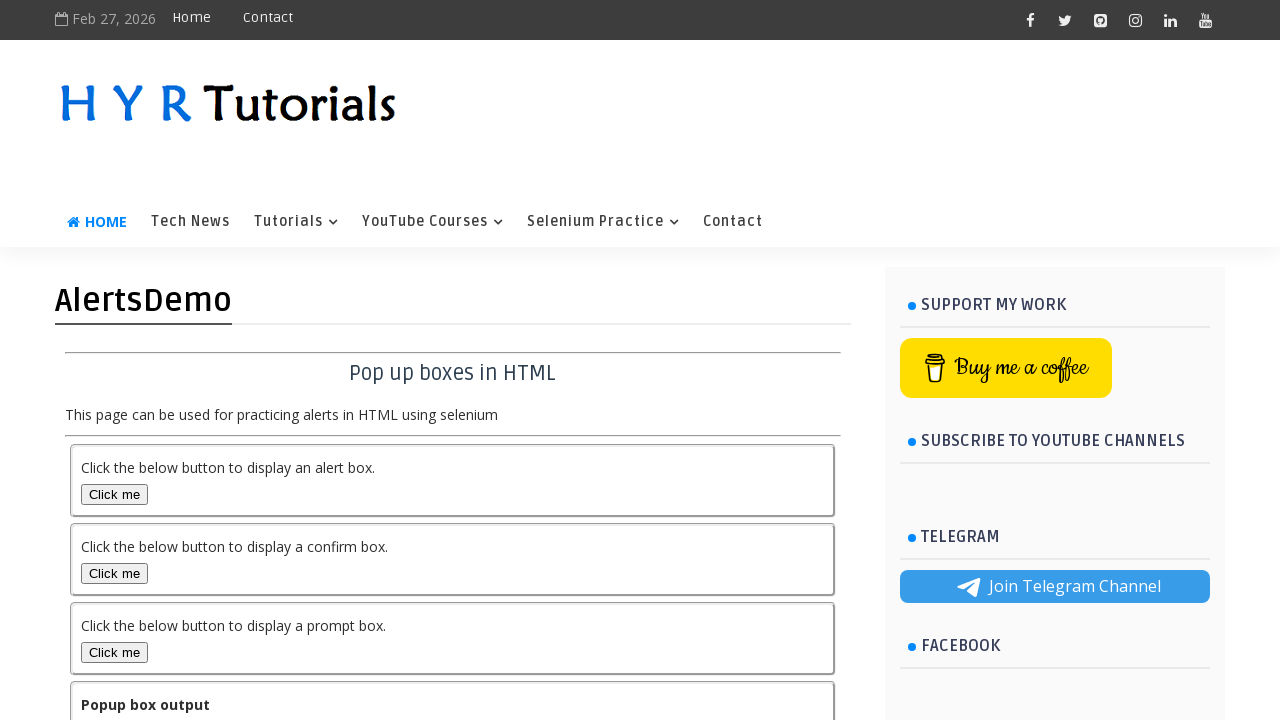

Clicked alert box button to trigger JavaScript alert at (114, 494) on #alertBox
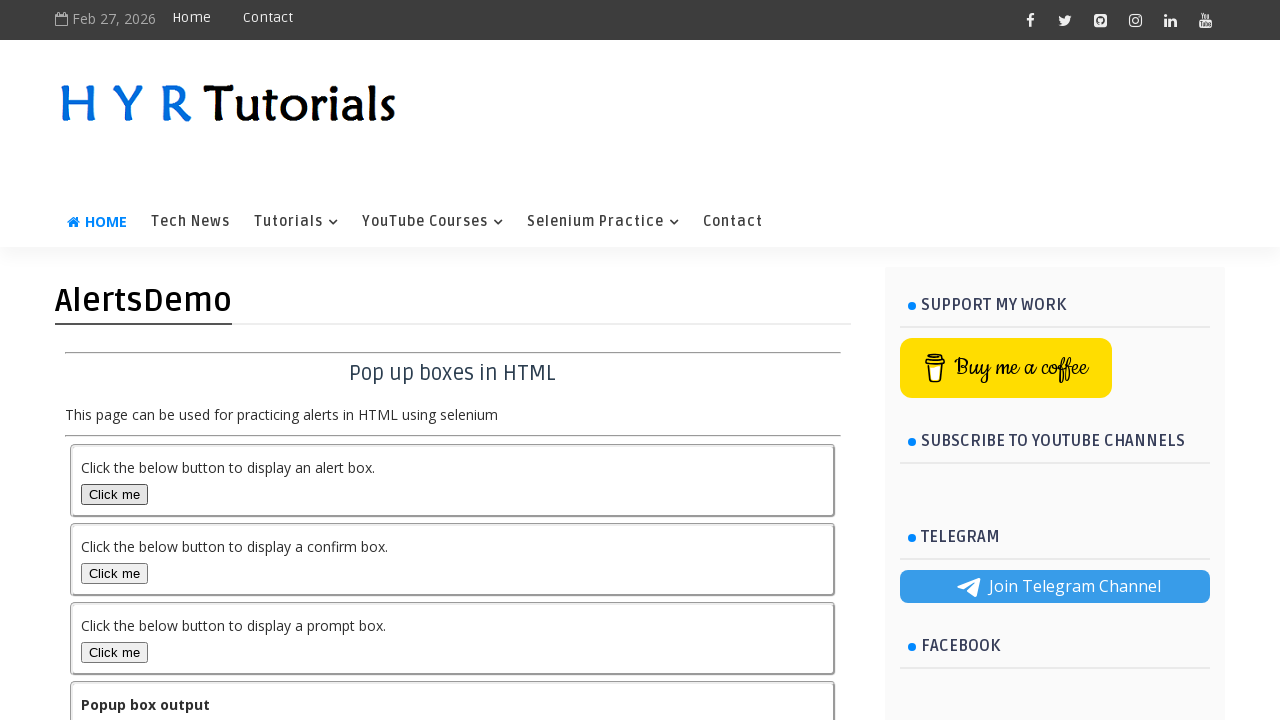

Set up dialog handler to accept alerts
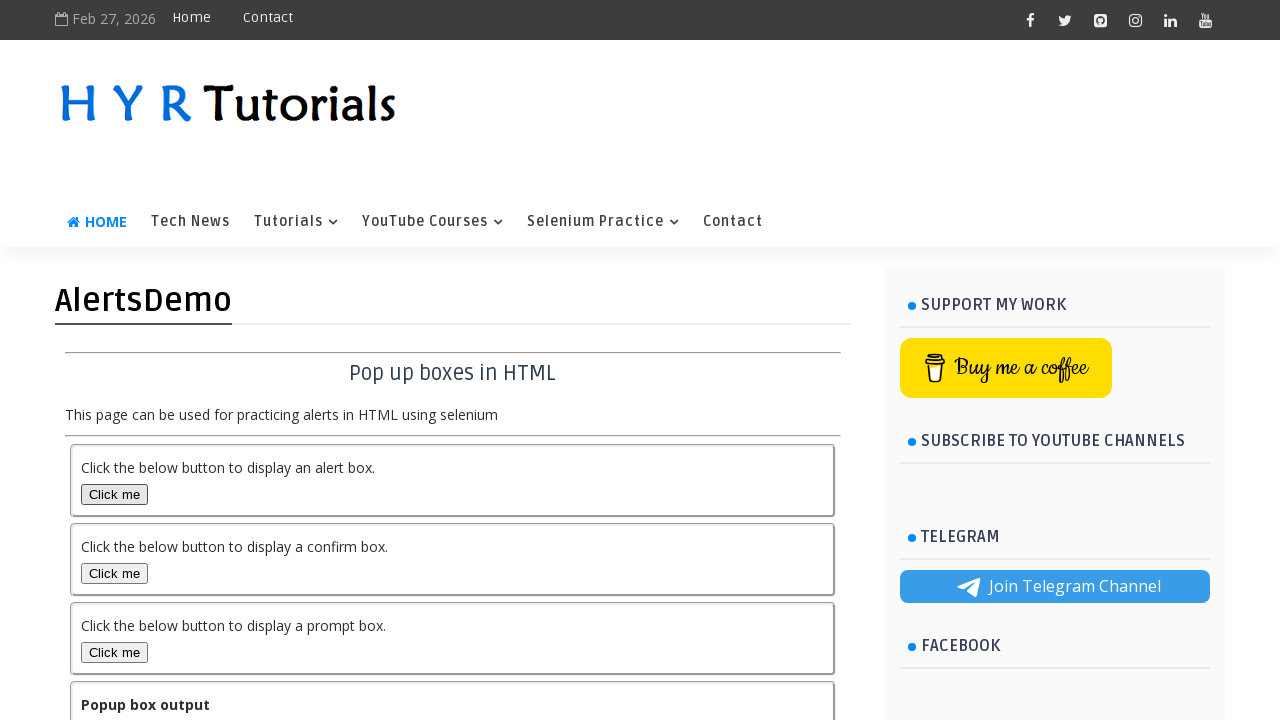

Clicked alert box button again and accepted the alert dialog at (114, 494) on #alertBox
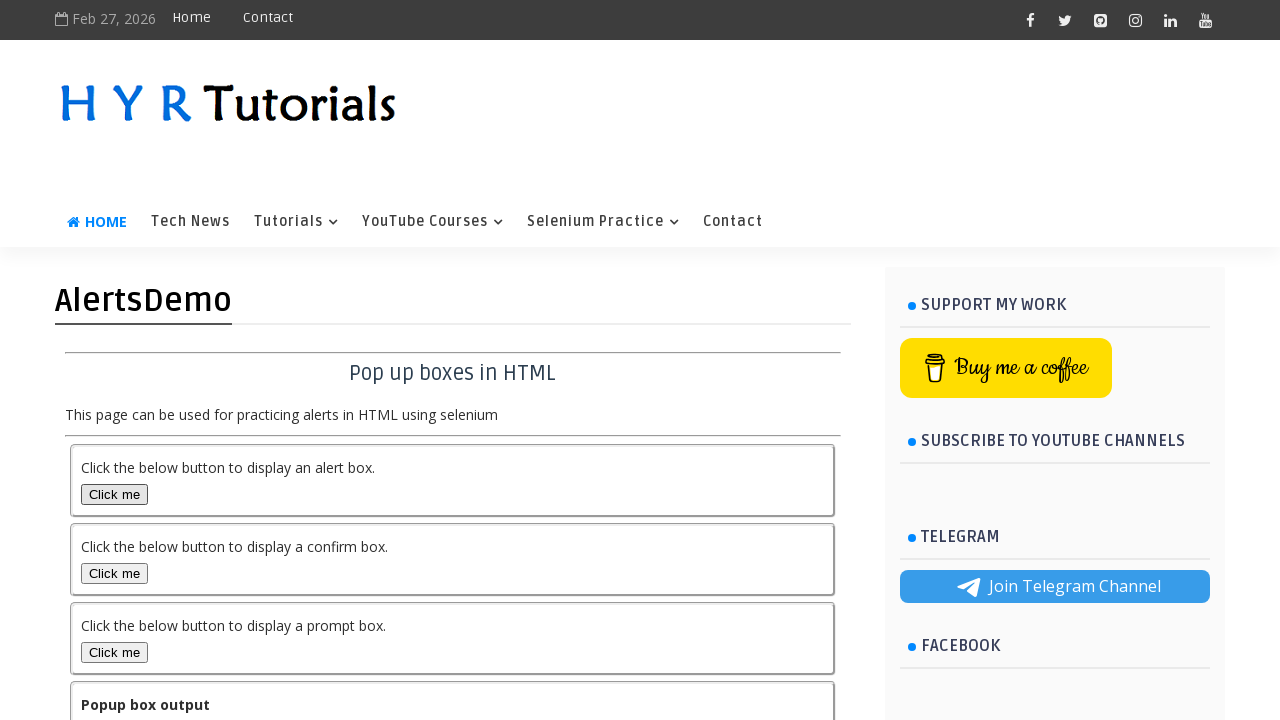

Alert output updated on page
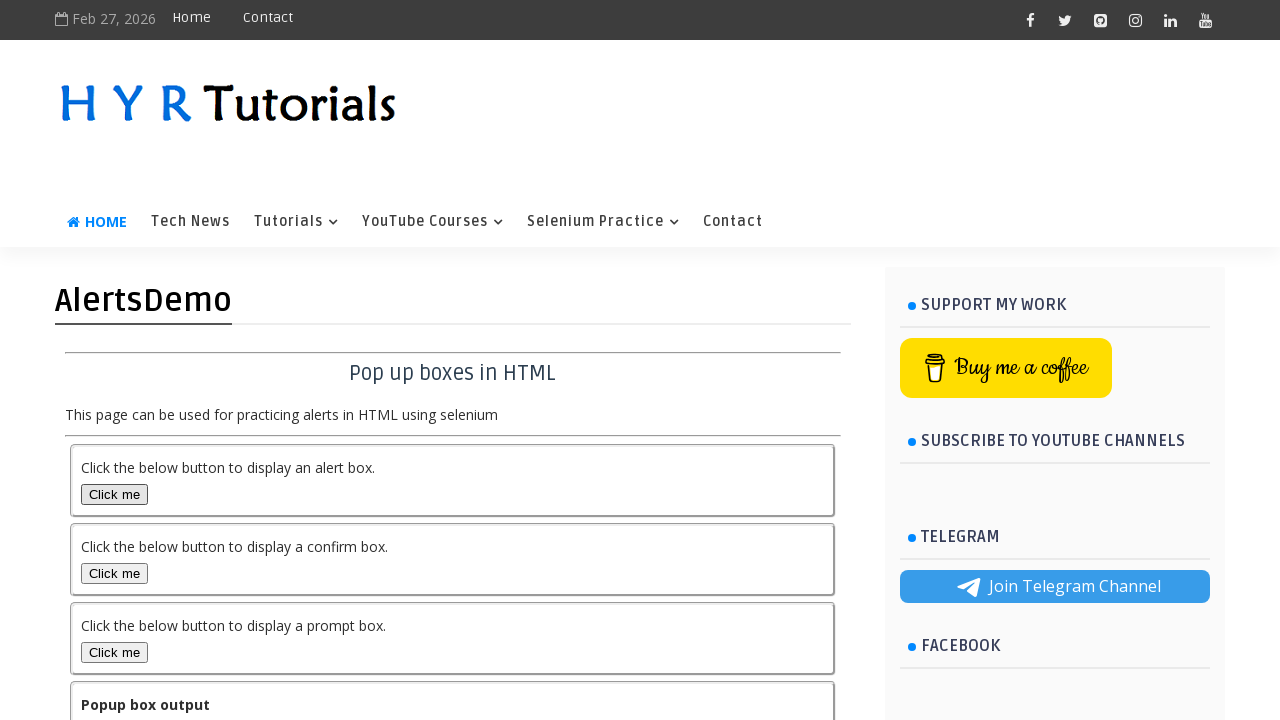

Clicked confirm box button and accepted the confirm dialog at (114, 573) on #confirmBox
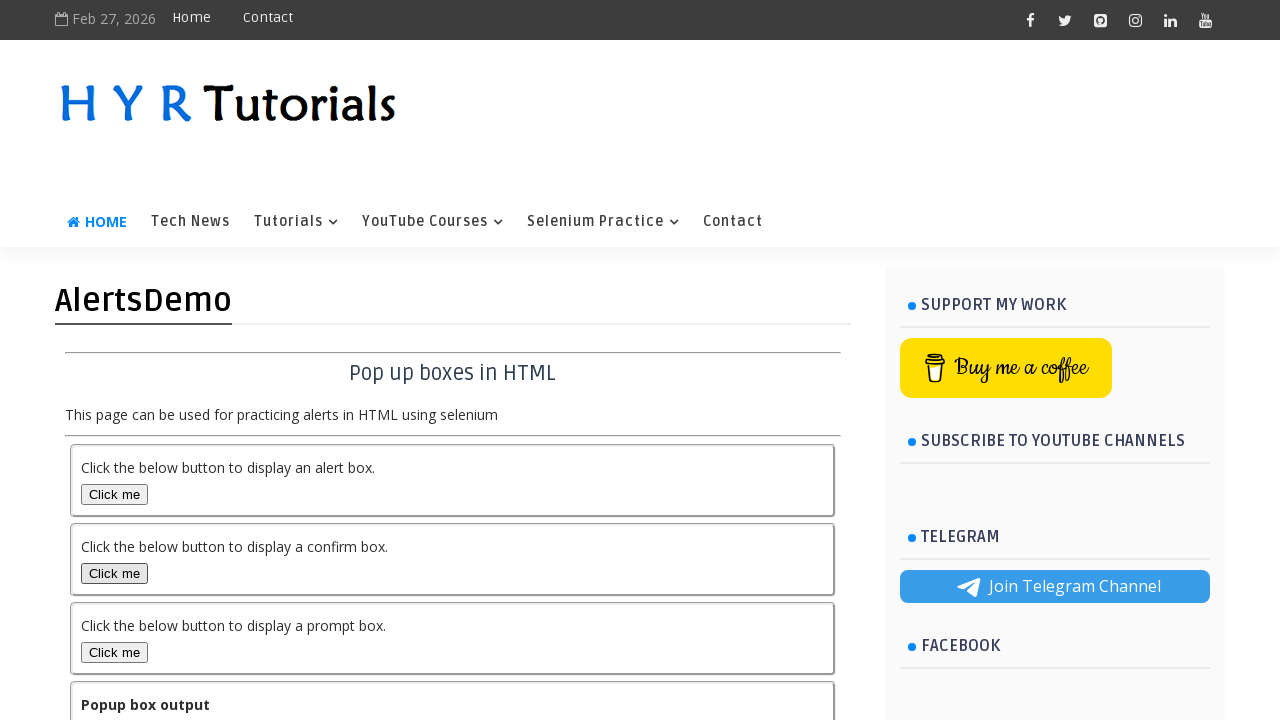

Confirm dialog output updated on page
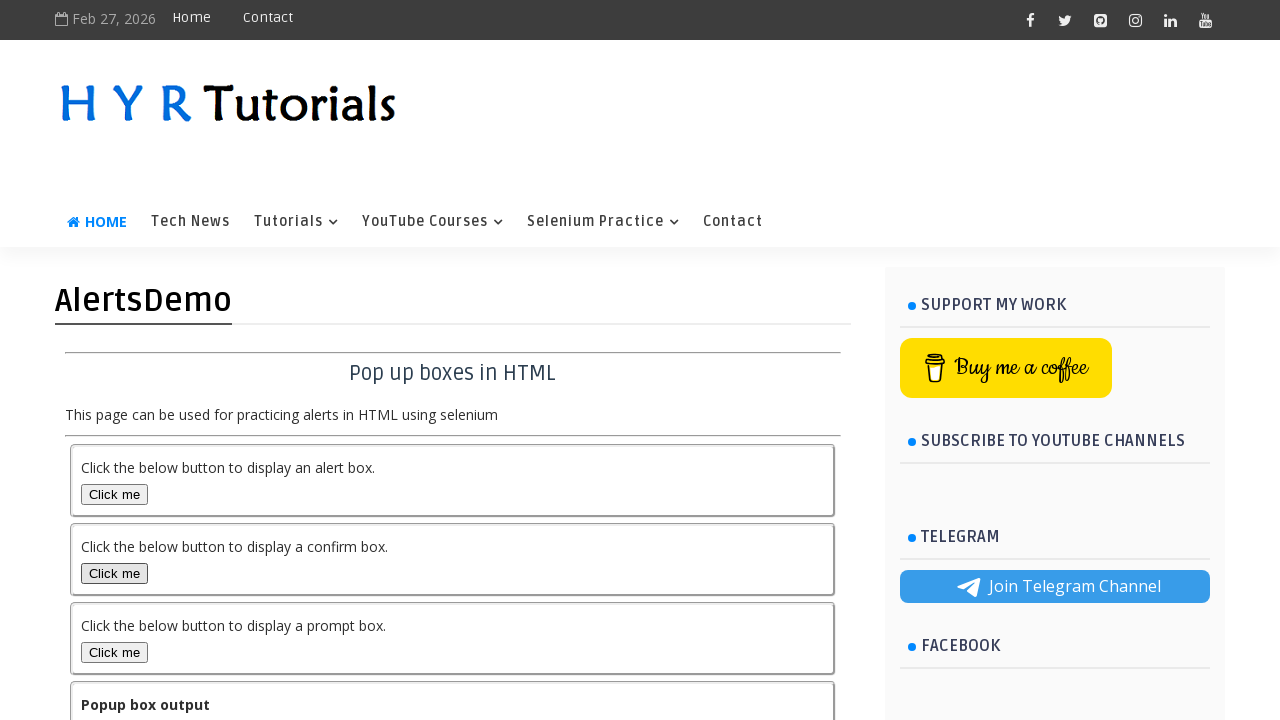

Set up dialog handler for prompt with text input 'Duvuru Sai Mahesh'
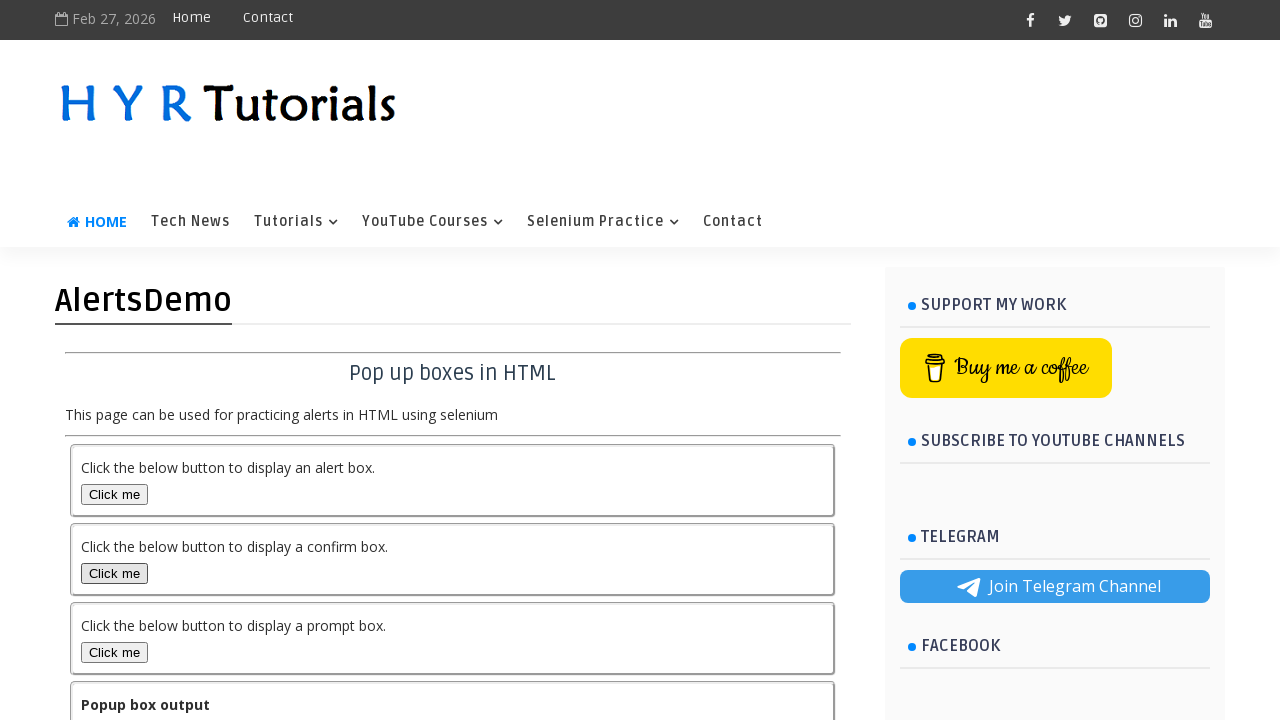

Clicked prompt box button and entered text in prompt dialog at (114, 652) on #promptBox
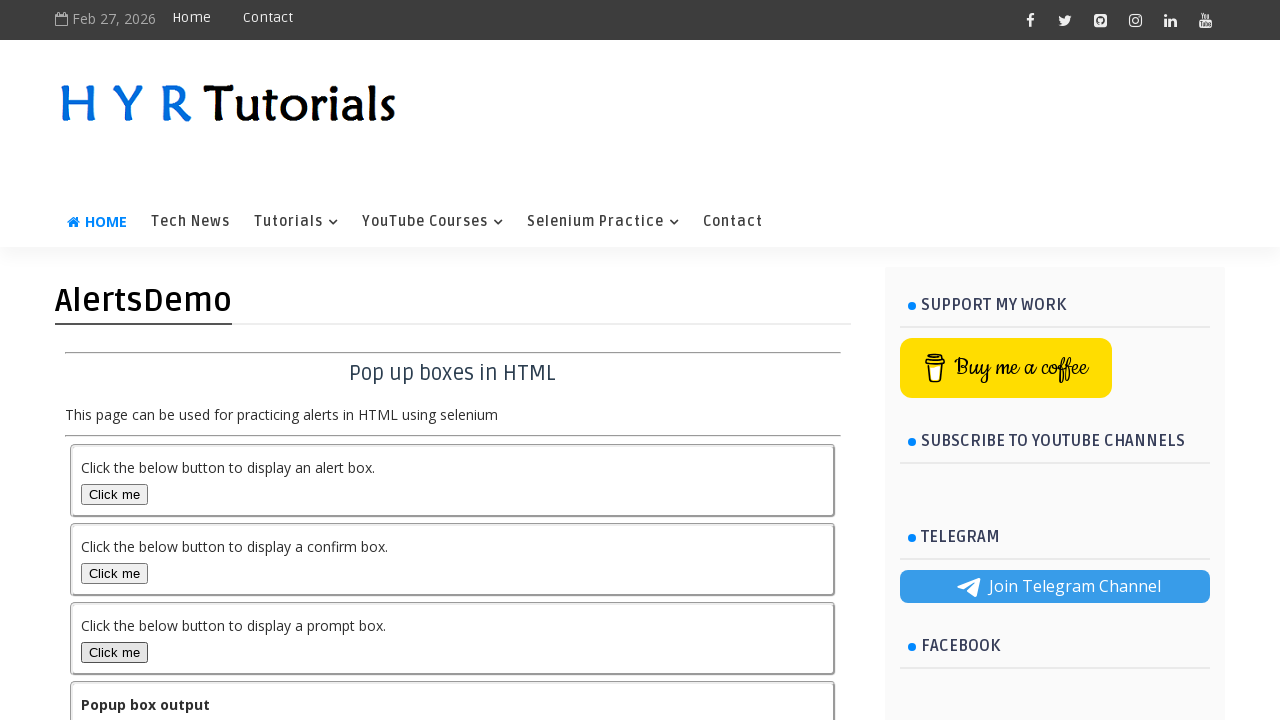

Prompt dialog output updated on page
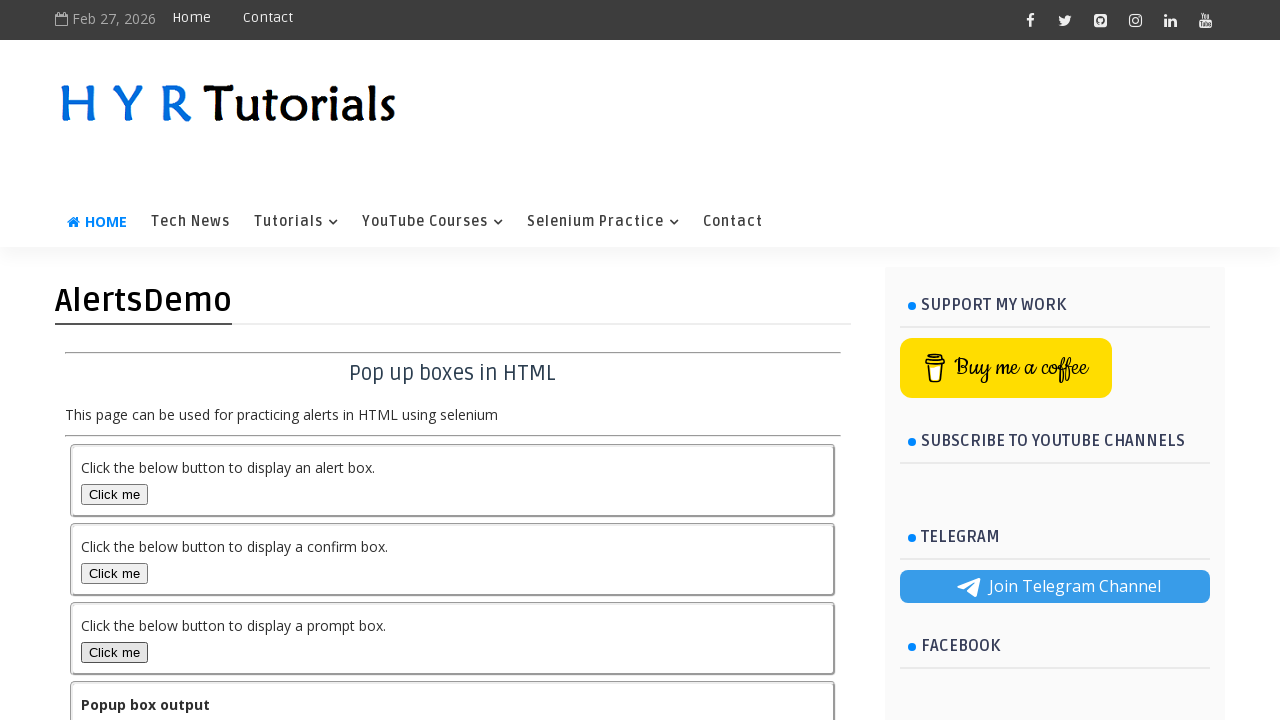

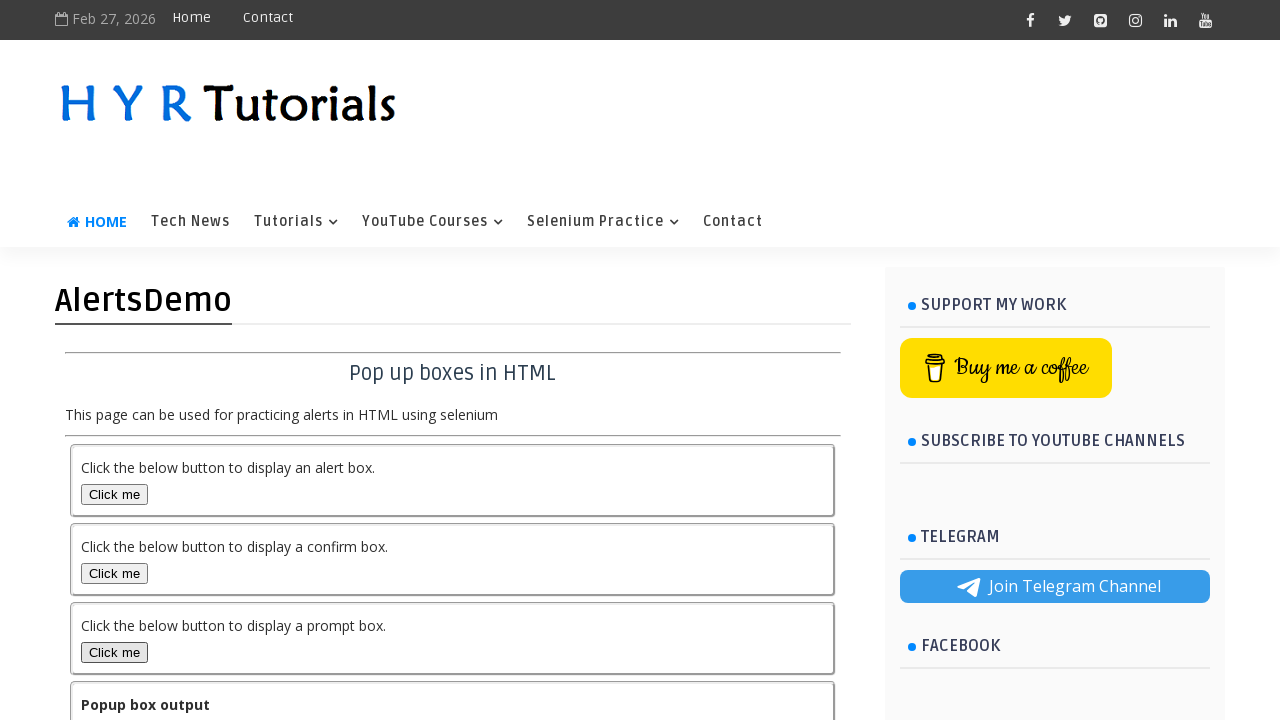